Navigates to an automation practice page and extracts table data to verify product information is displayed

Starting URL: https://rahulshettyacademy.com/AutomationPractice/

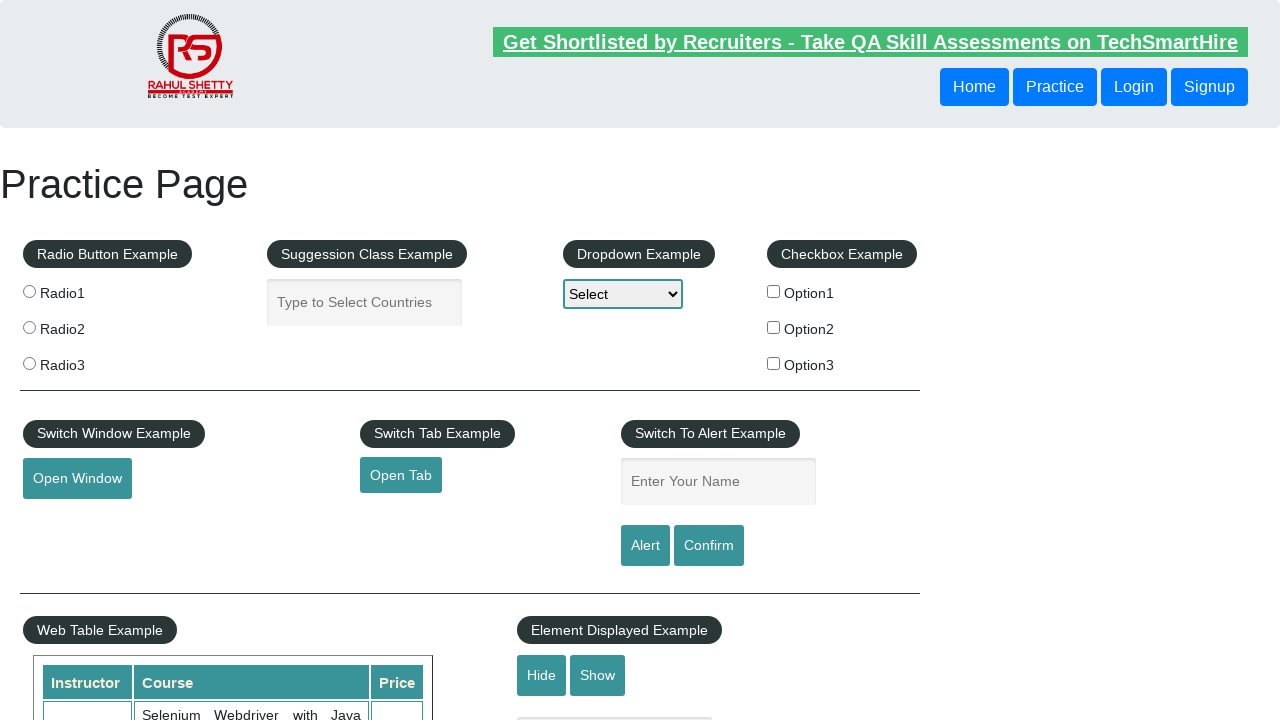

Waited for product table to be visible
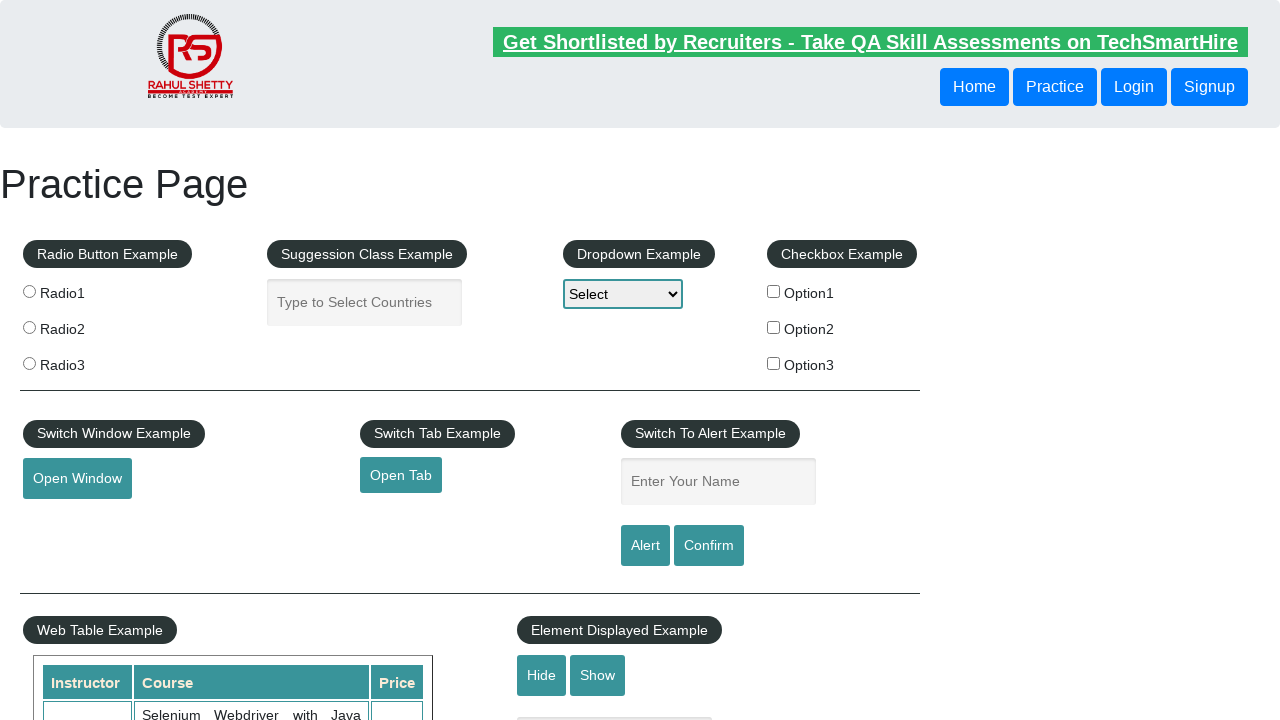

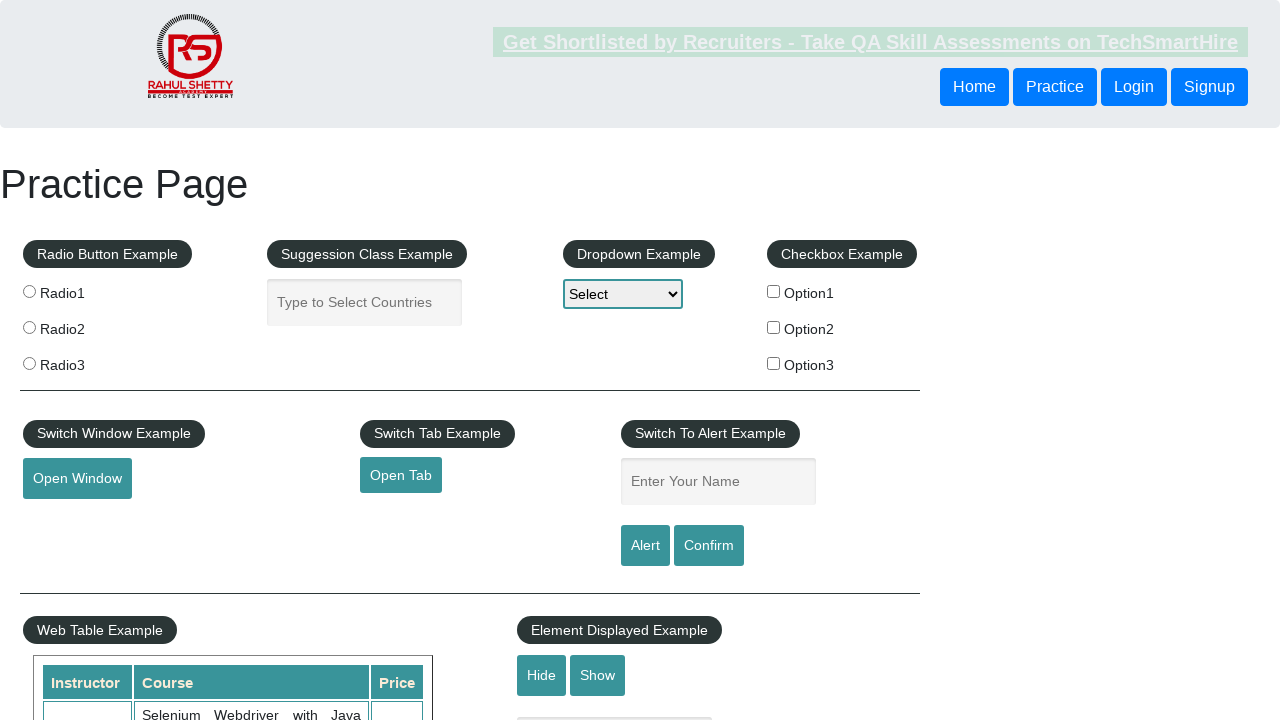